Navigates to a demo banking site and executes an asynchronous JavaScript wait to demonstrate AJAX handling timing behavior.

Starting URL: http://demo.guru99.com/V4/

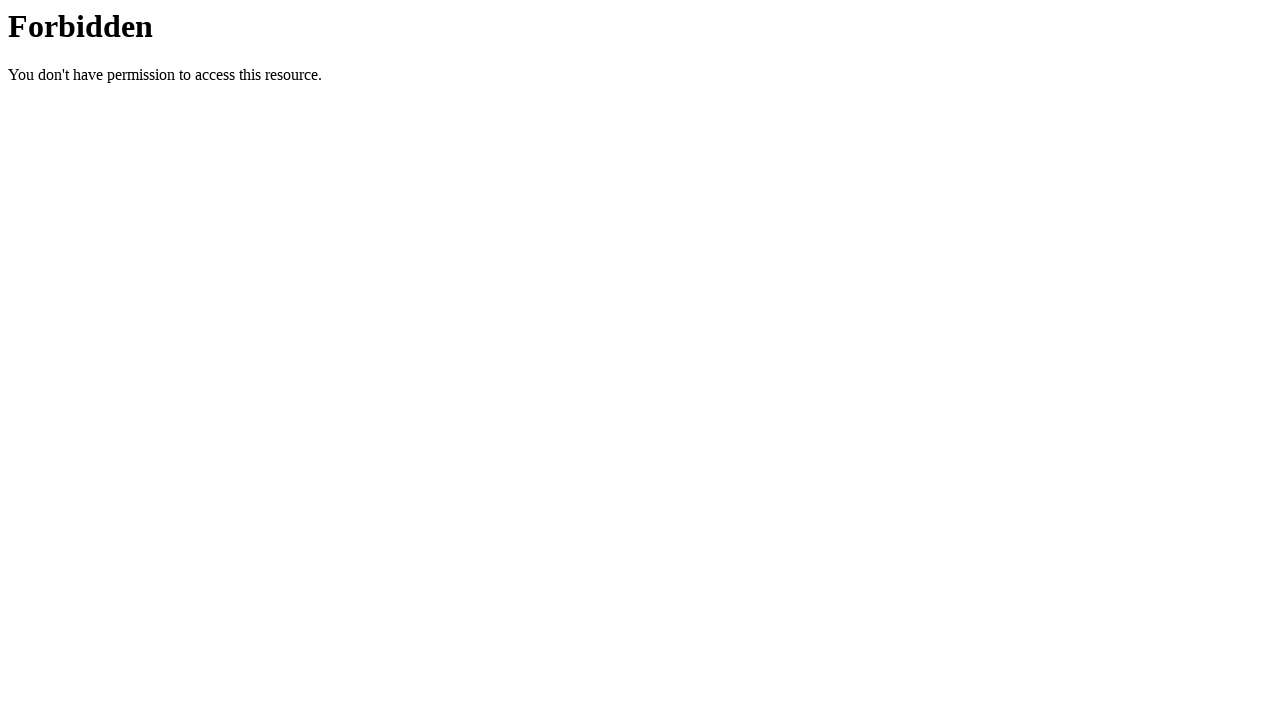

Set viewport size to 1920x1080
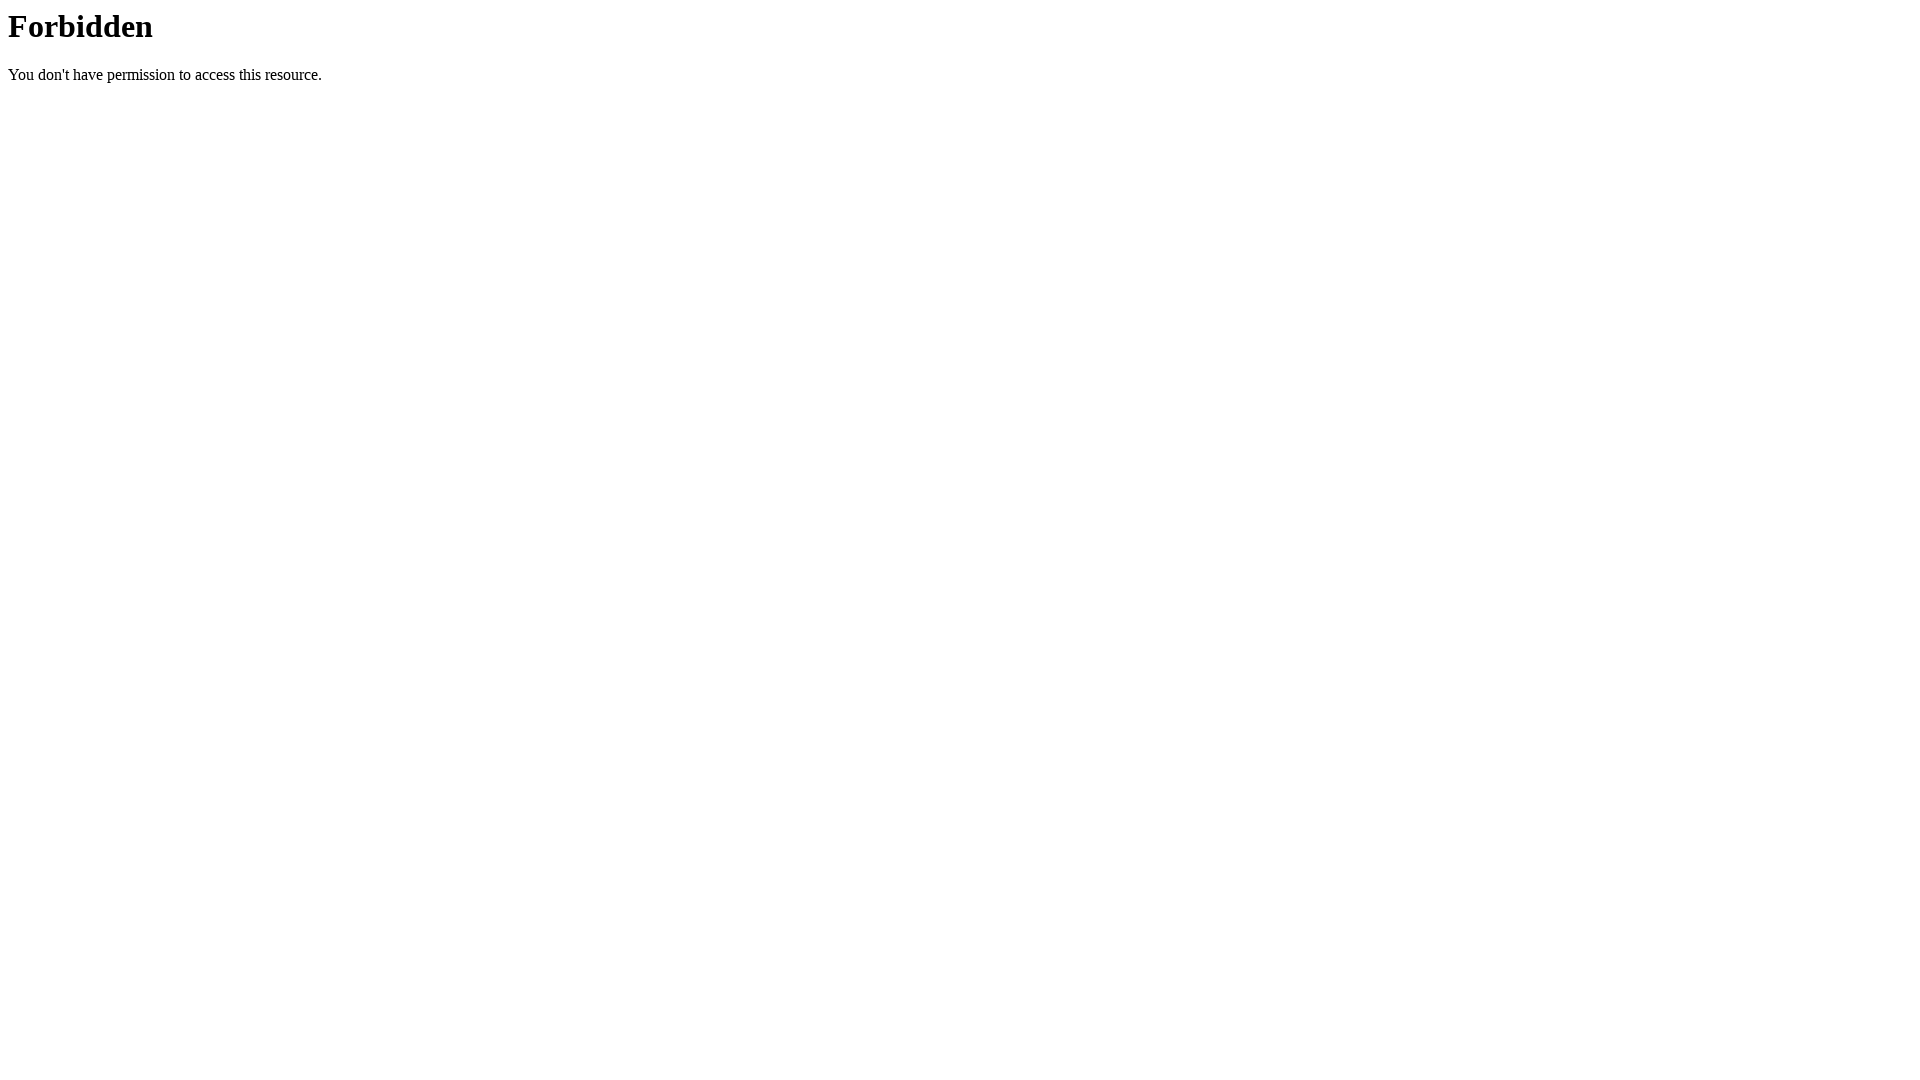

Executed asynchronous JavaScript wait for 5 seconds to demonstrate AJAX handling timing behavior
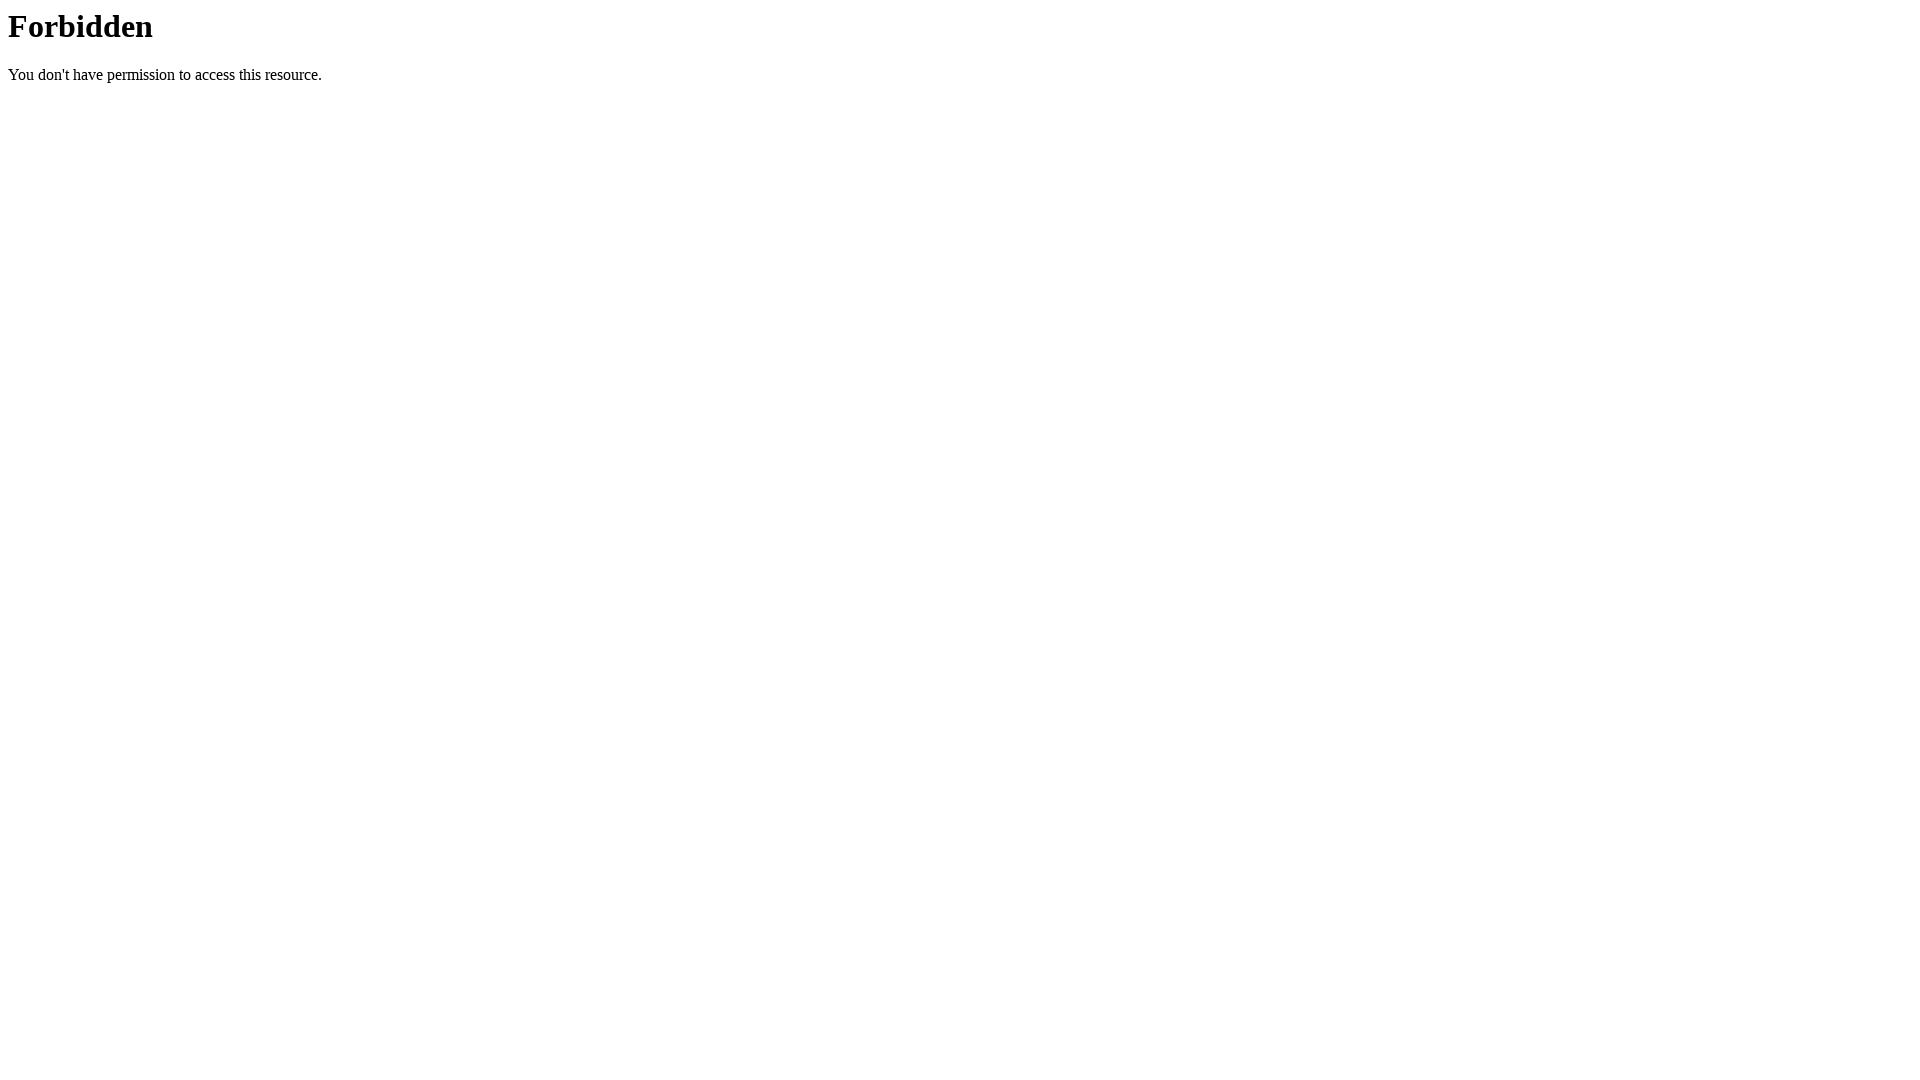

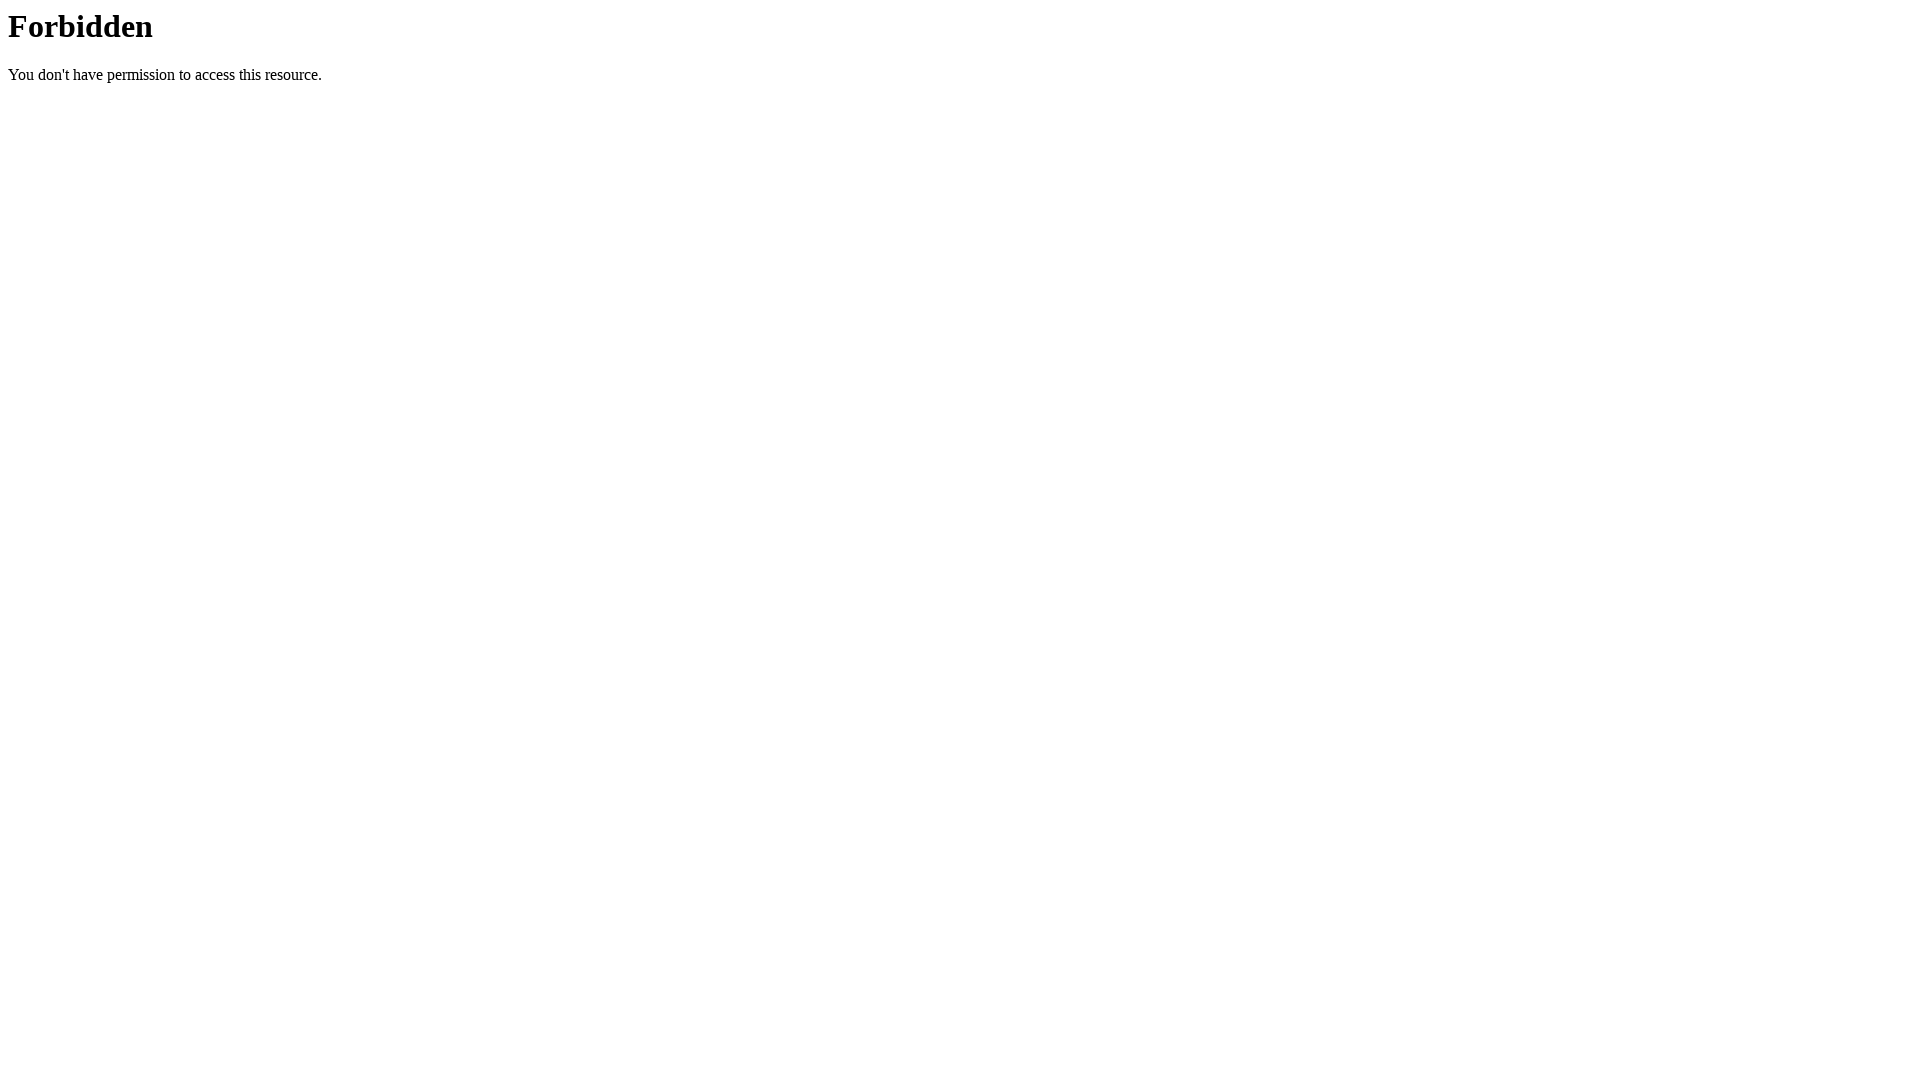